Navigates to a test automation practice page and interacts with a book table to verify data is displayed correctly

Starting URL: https://testautomationpractice.blogspot.com/

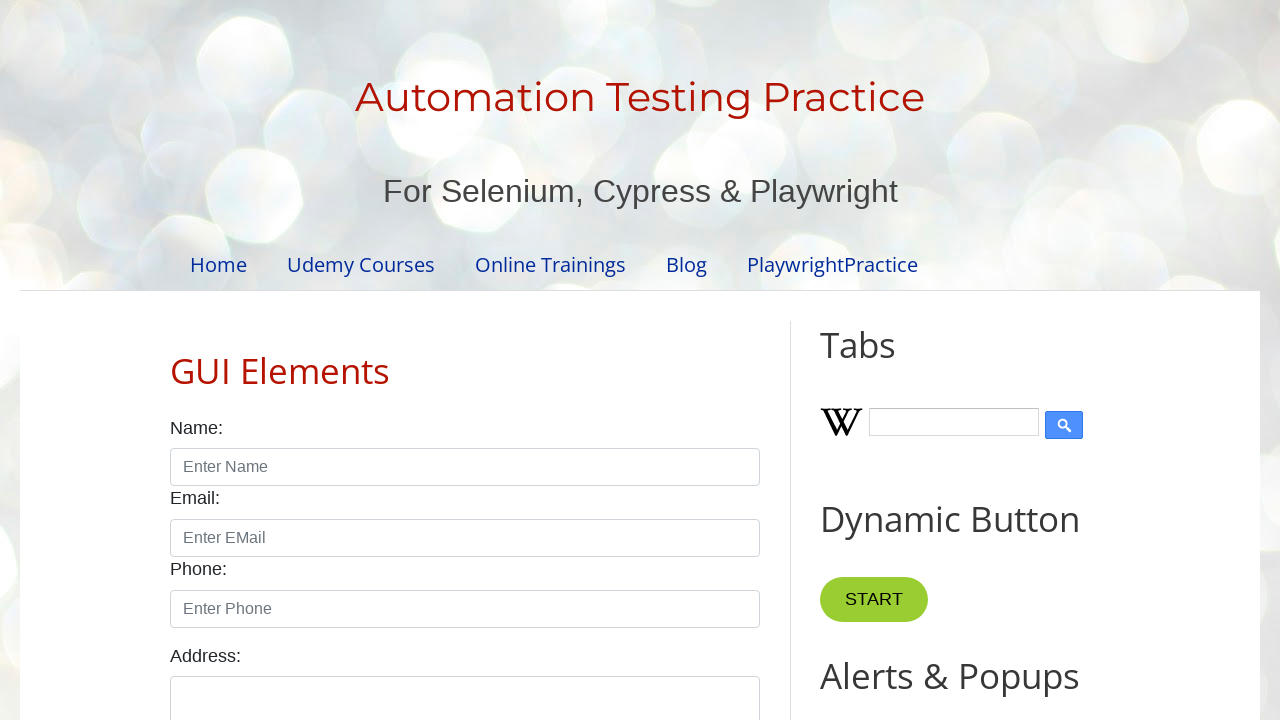

Navigated to test automation practice page
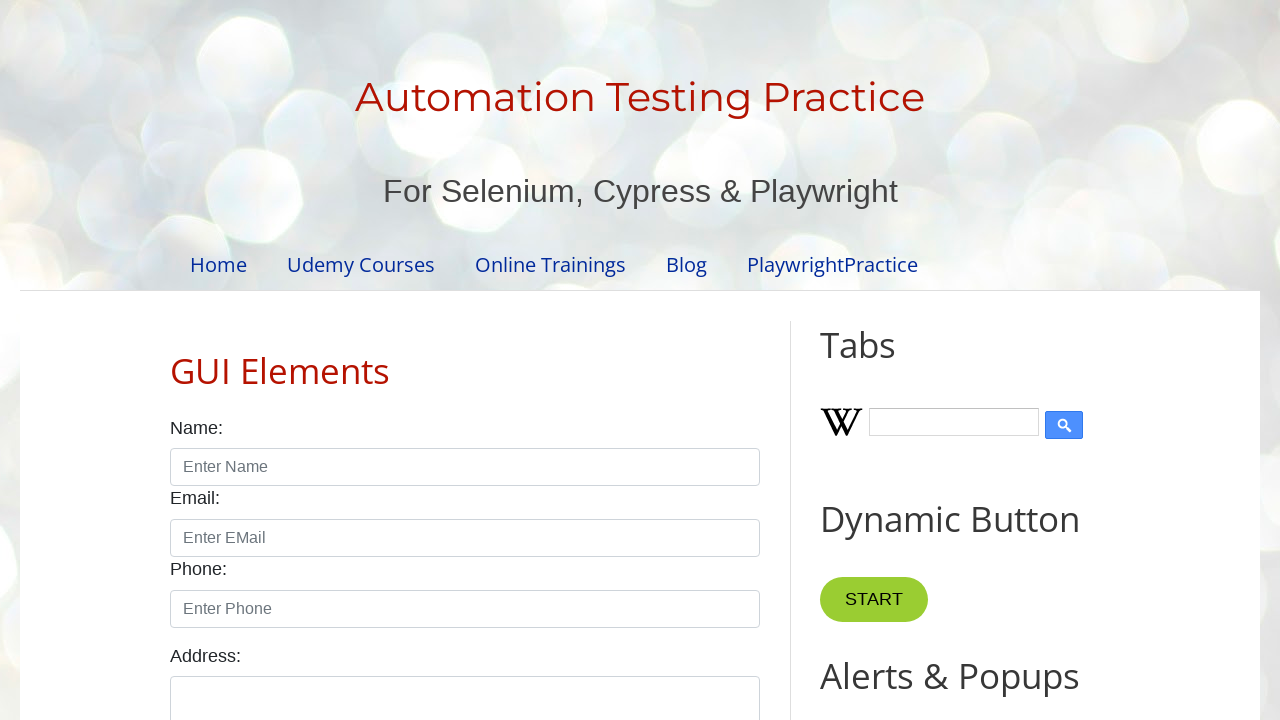

Book table loaded and is visible
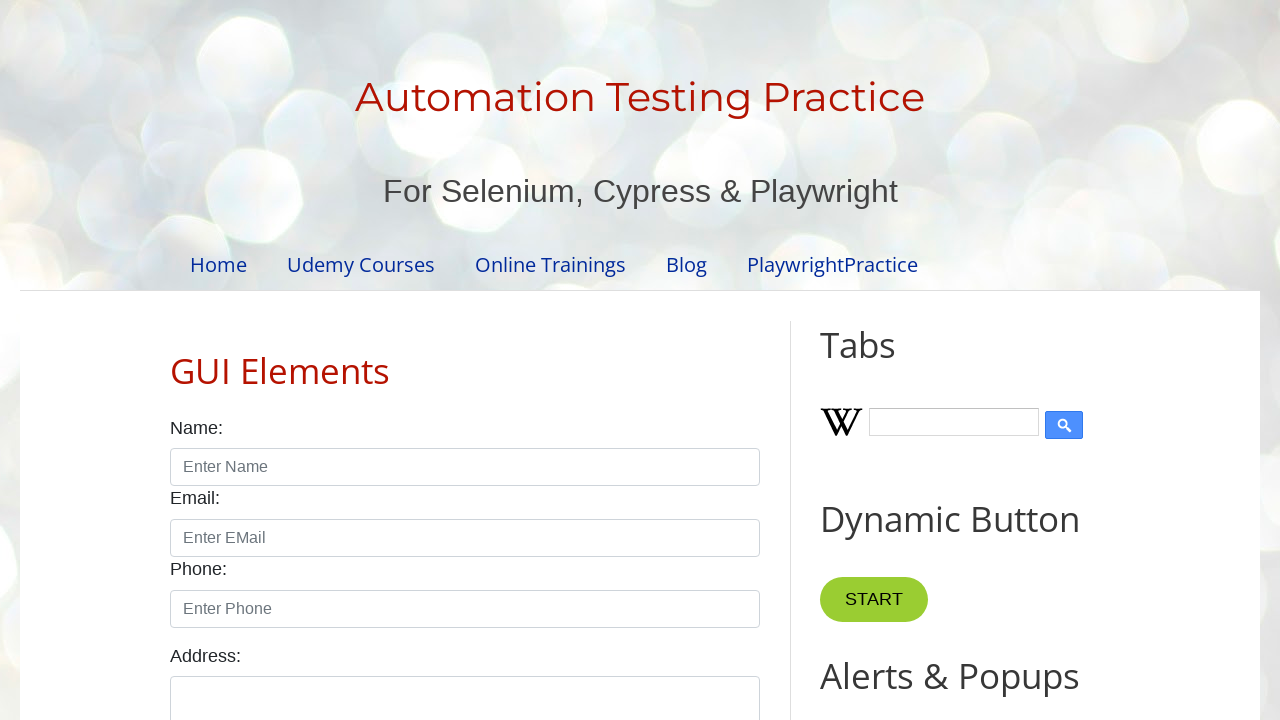

Counted table rows: 7
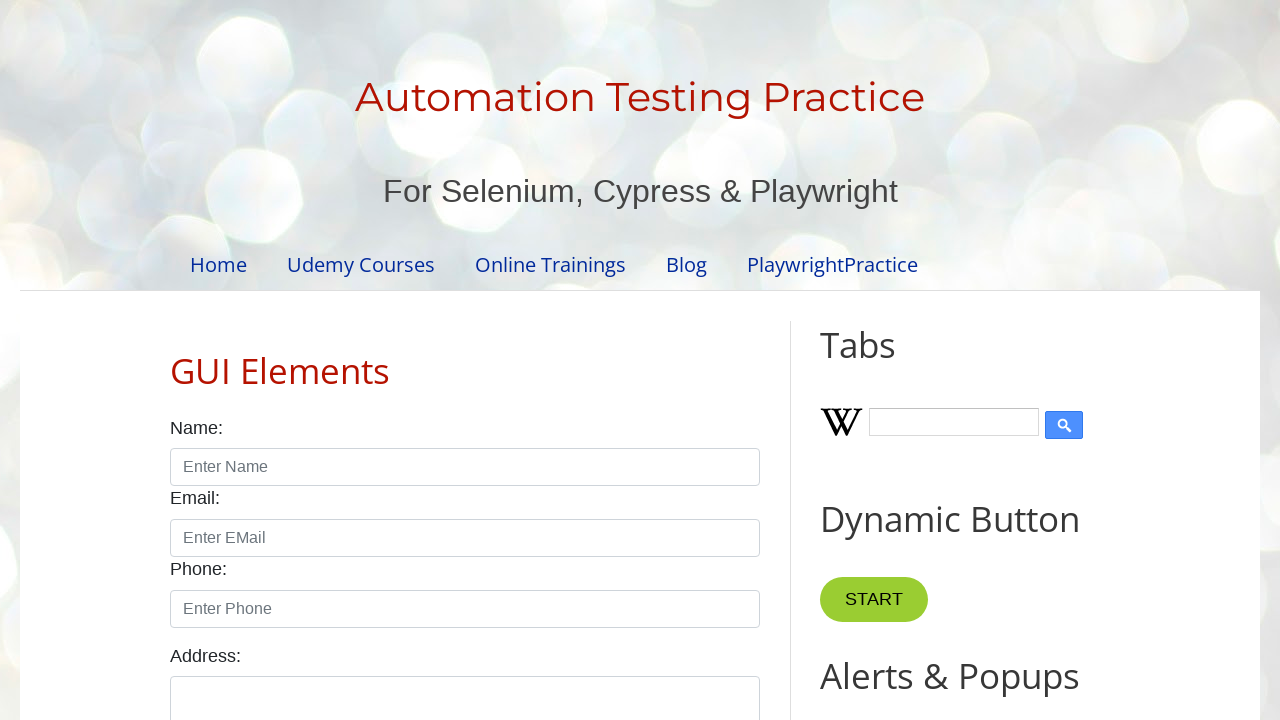

Counted table columns: 4
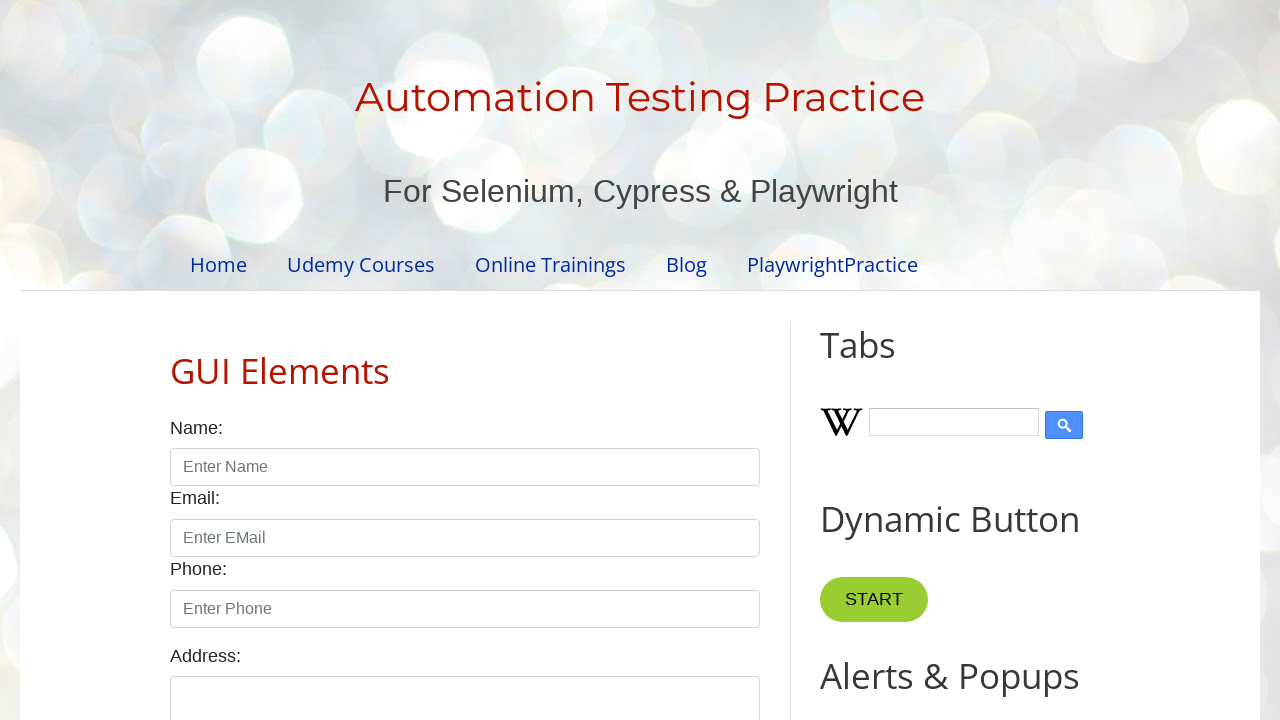

Verified table cell at row 2, column 1 is accessible
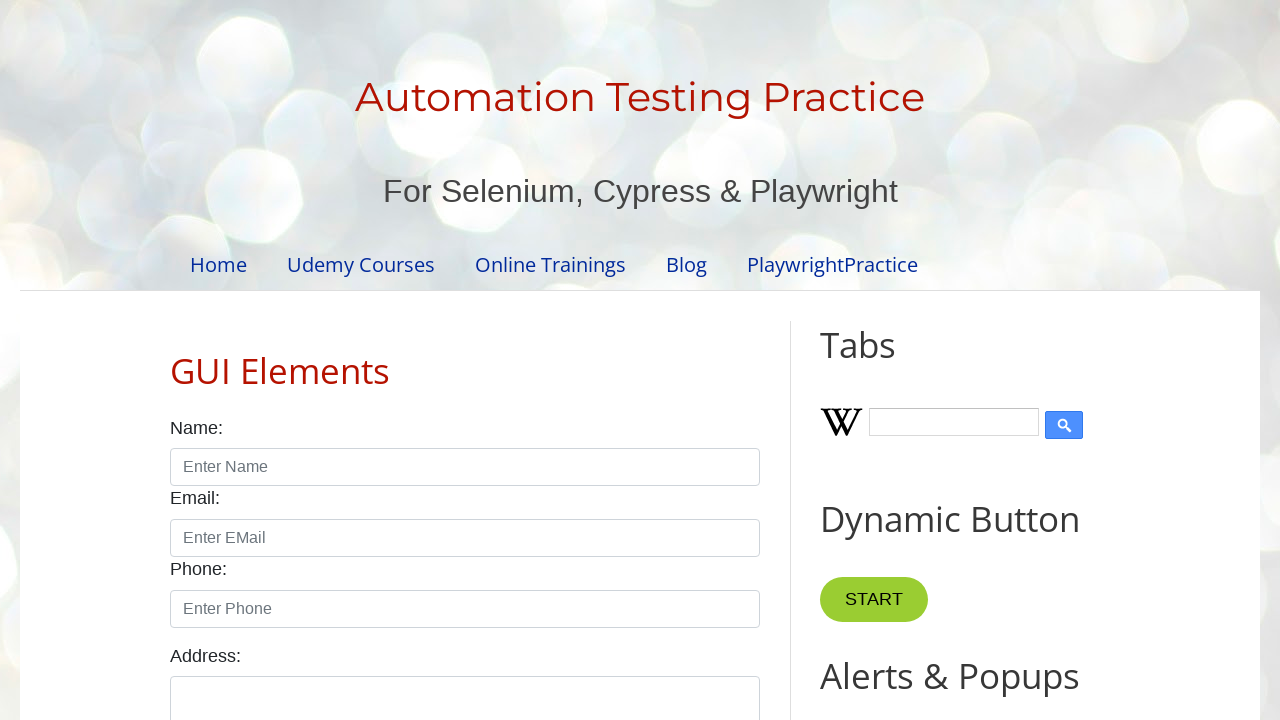

Verified table cell at row 2, column 2 is accessible
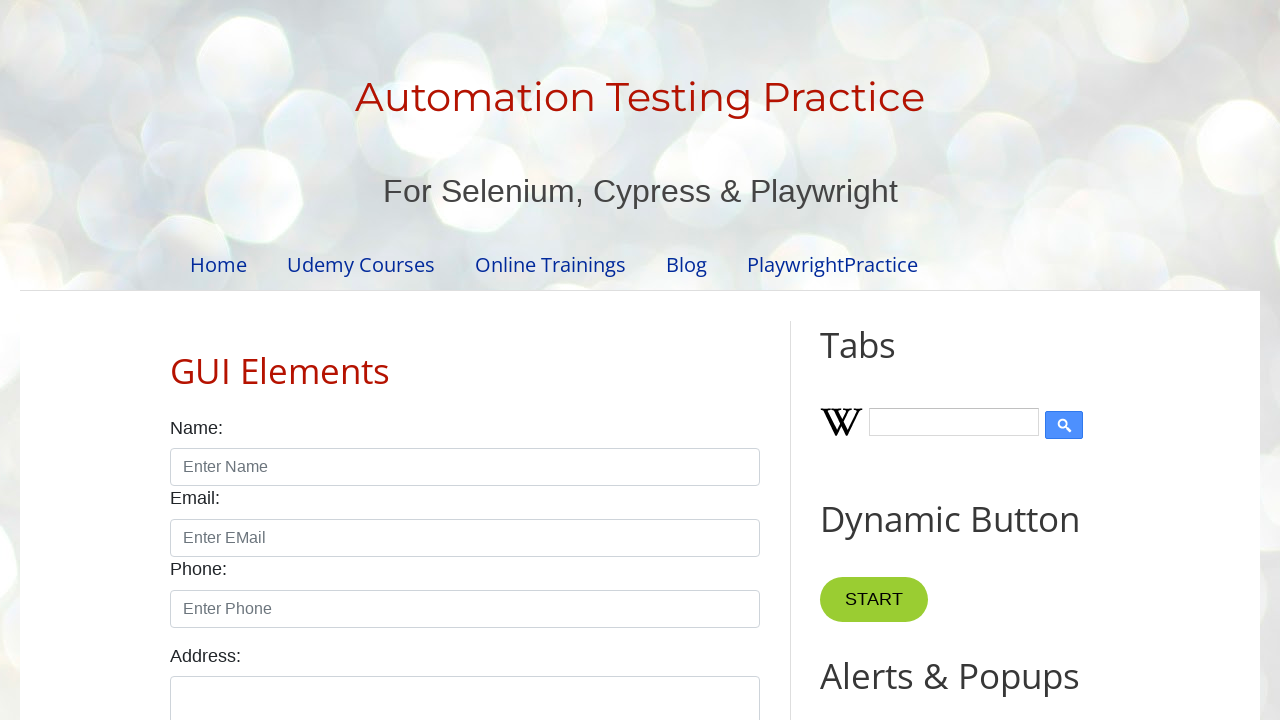

Verified table cell at row 2, column 3 is accessible
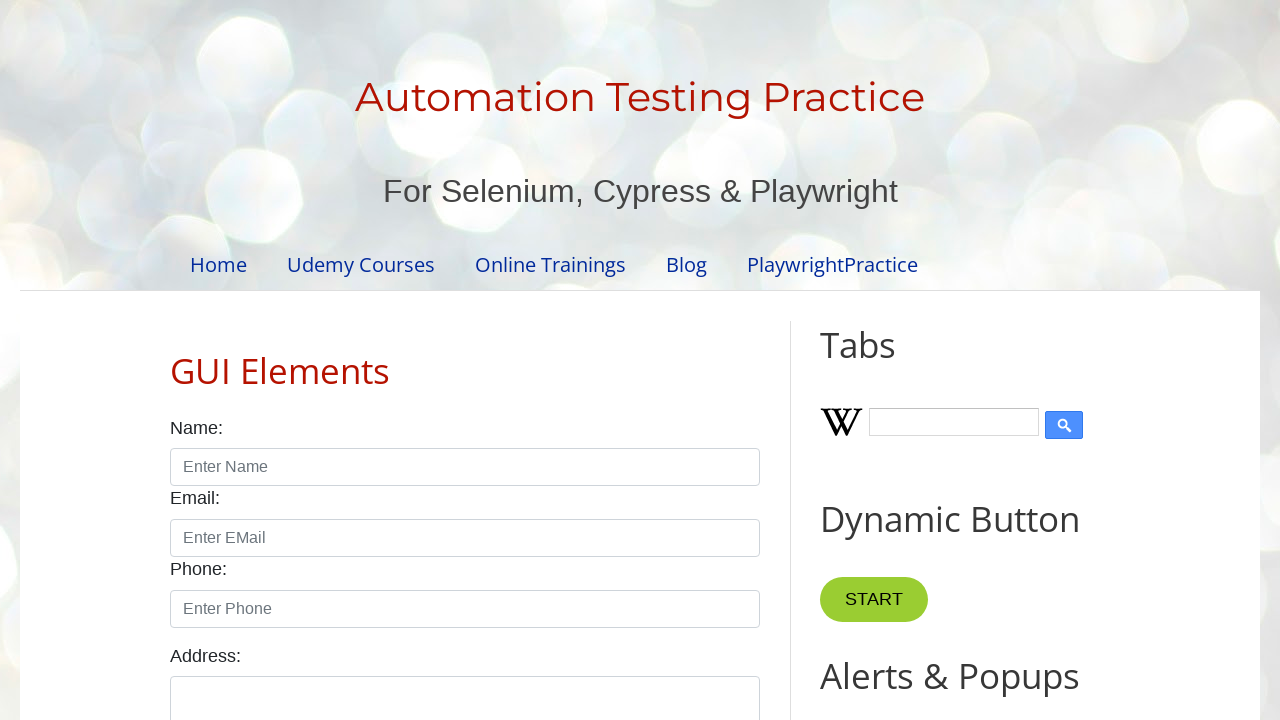

Verified table cell at row 2, column 4 is accessible
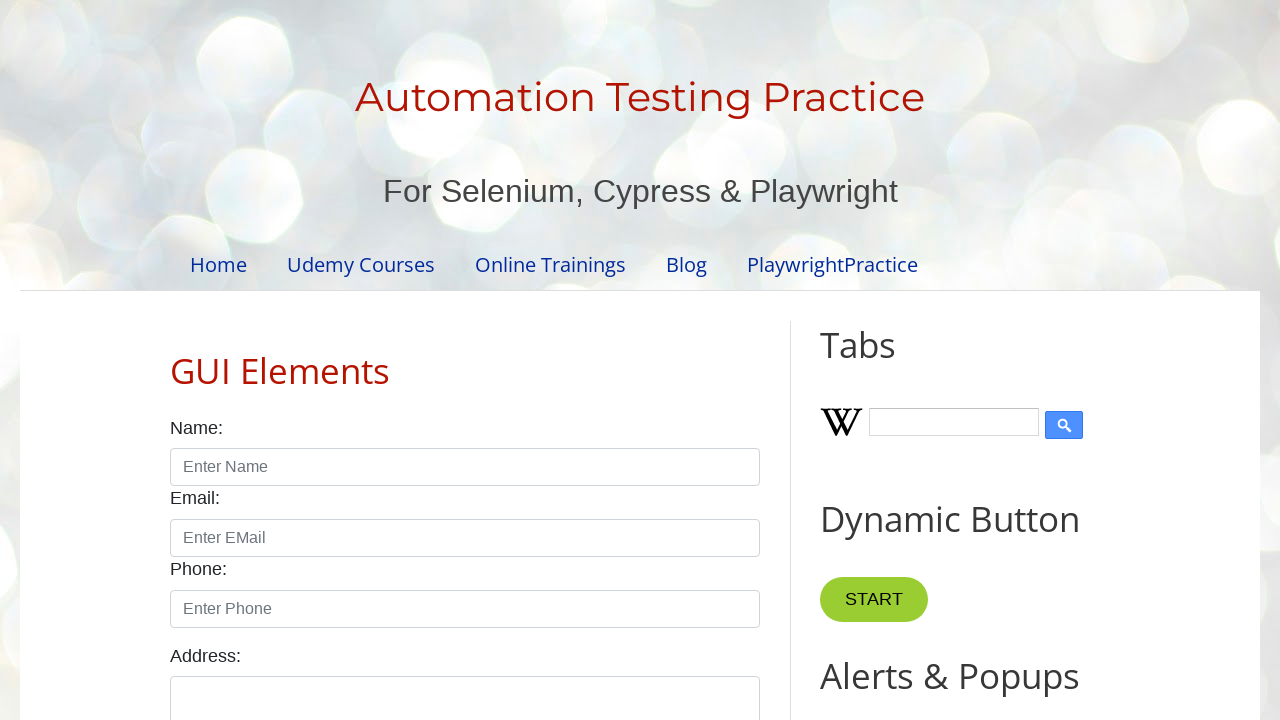

Verified table cell at row 3, column 1 is accessible
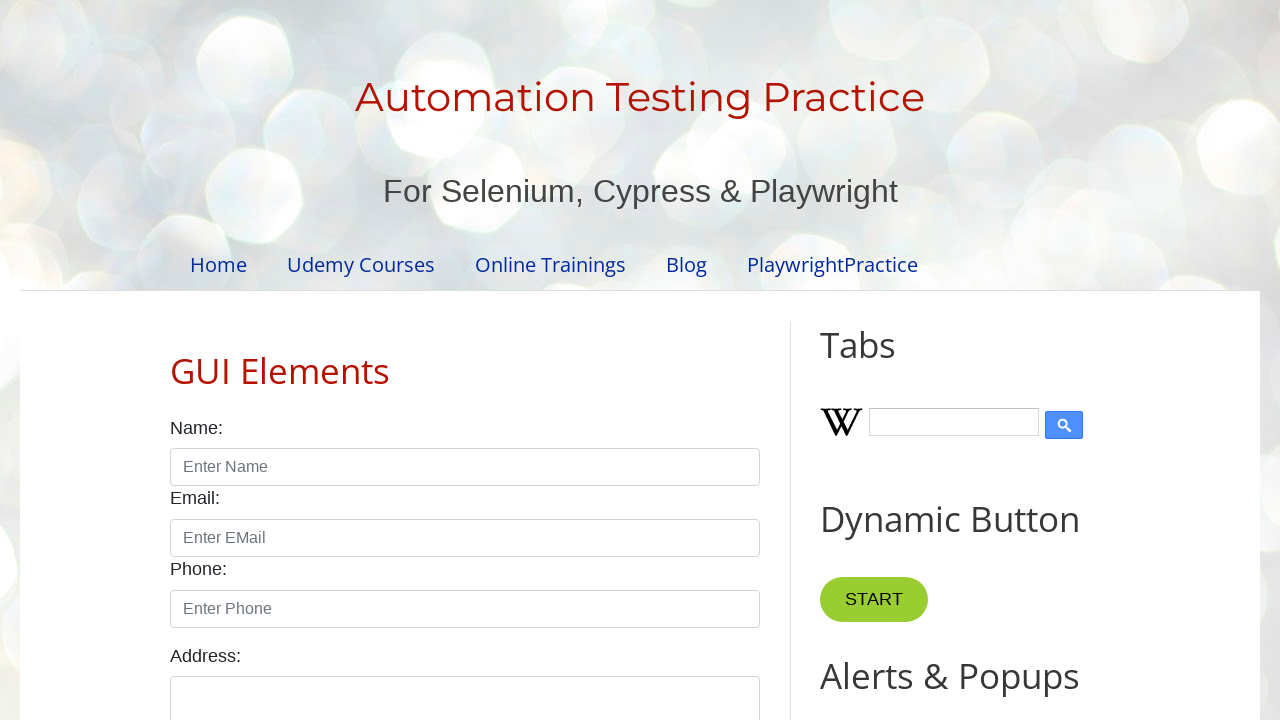

Verified table cell at row 3, column 2 is accessible
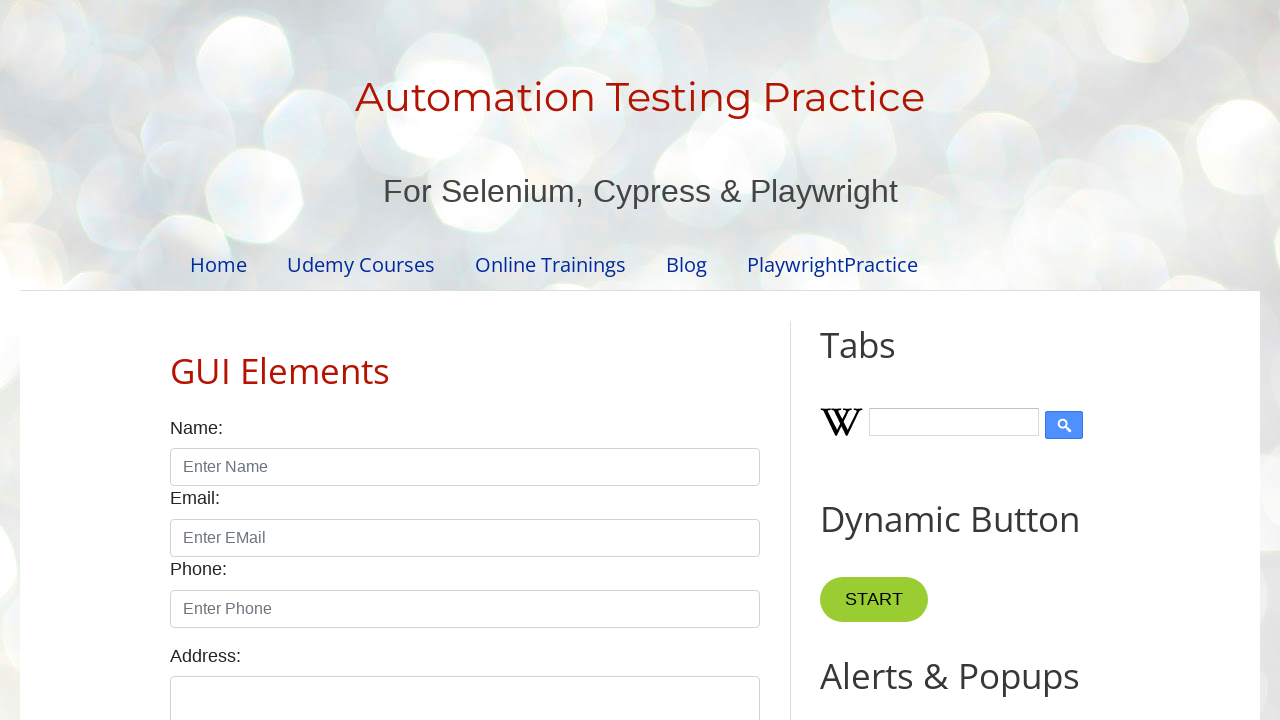

Verified table cell at row 3, column 3 is accessible
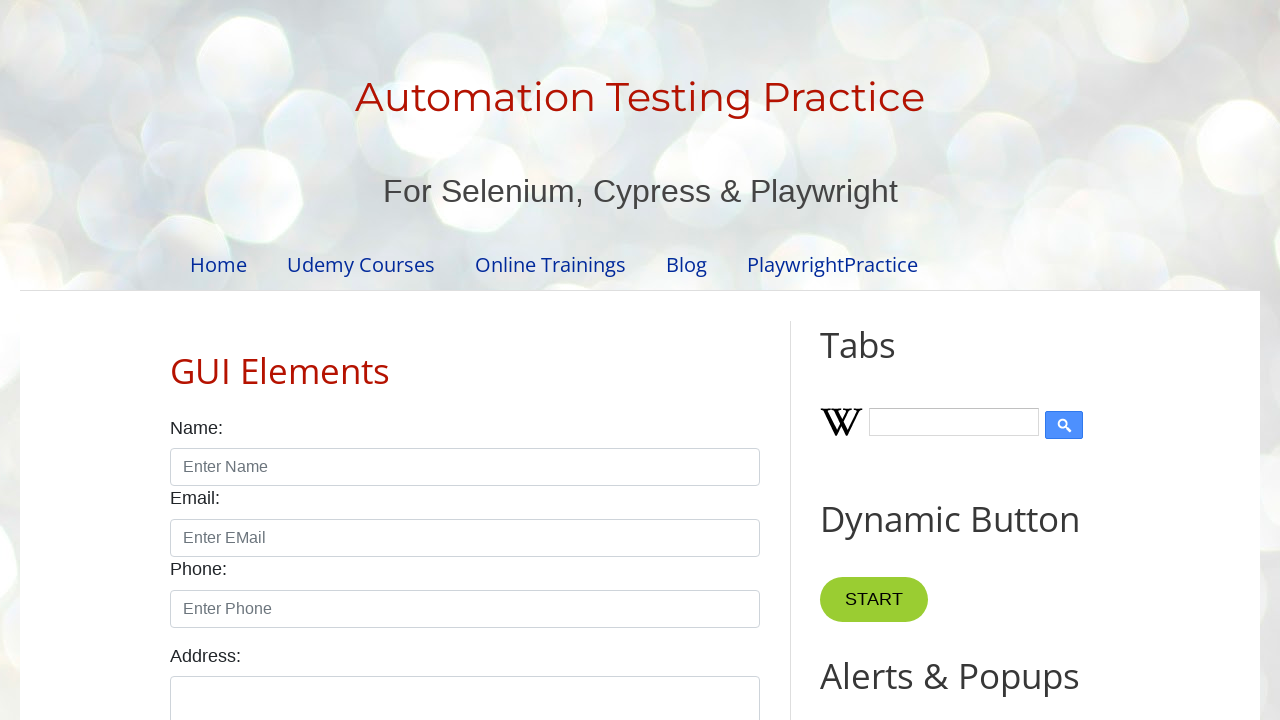

Verified table cell at row 3, column 4 is accessible
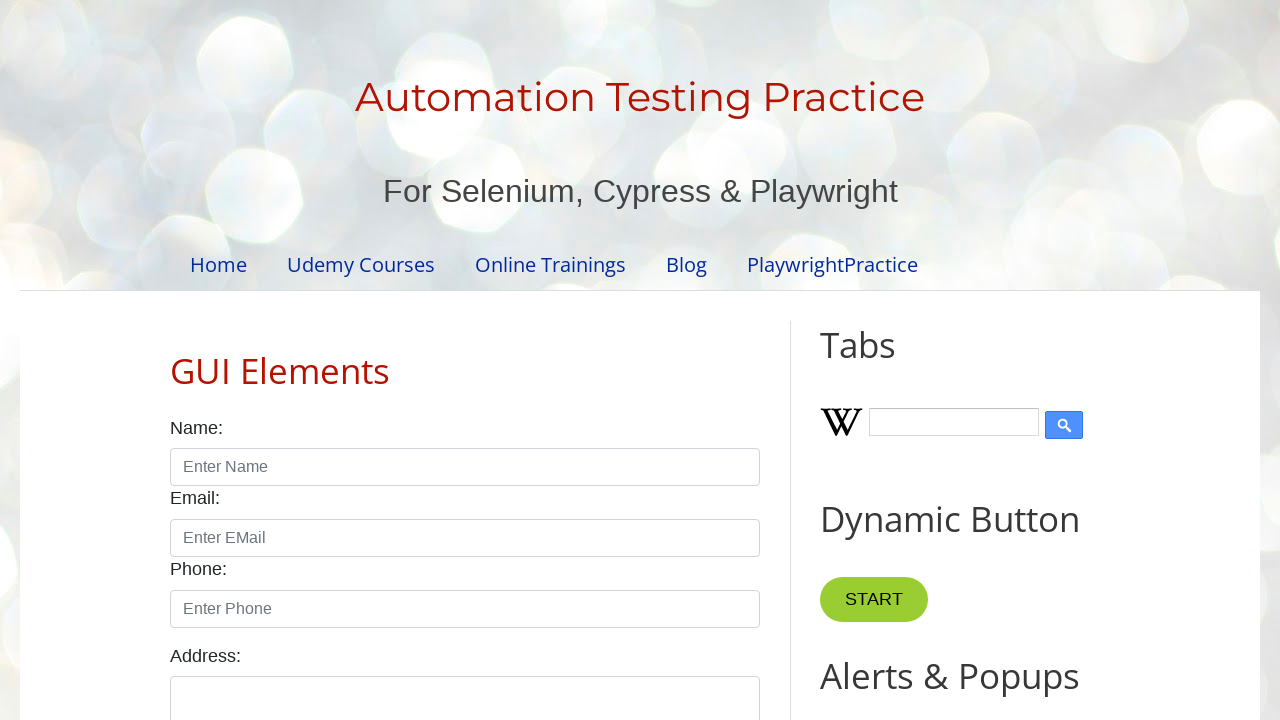

Located all author cells in the table
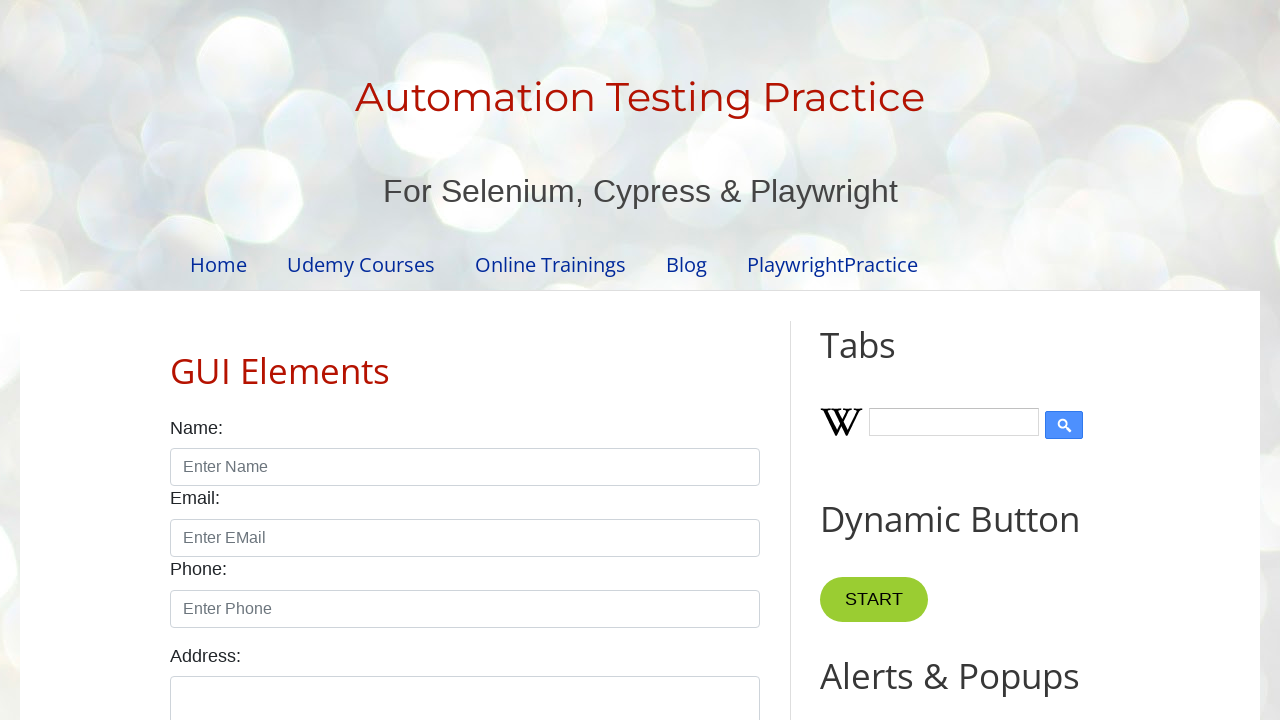

Counted author cells: 6
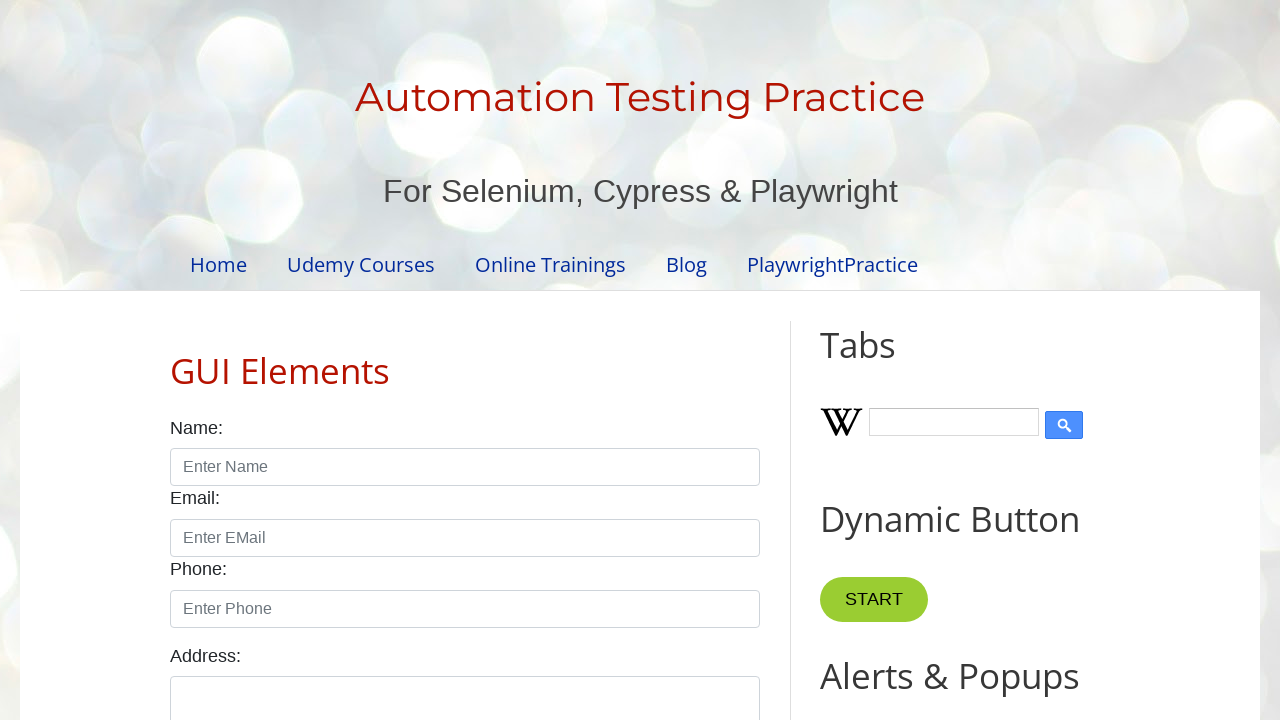

Retrieved author text from cell 0: Amit
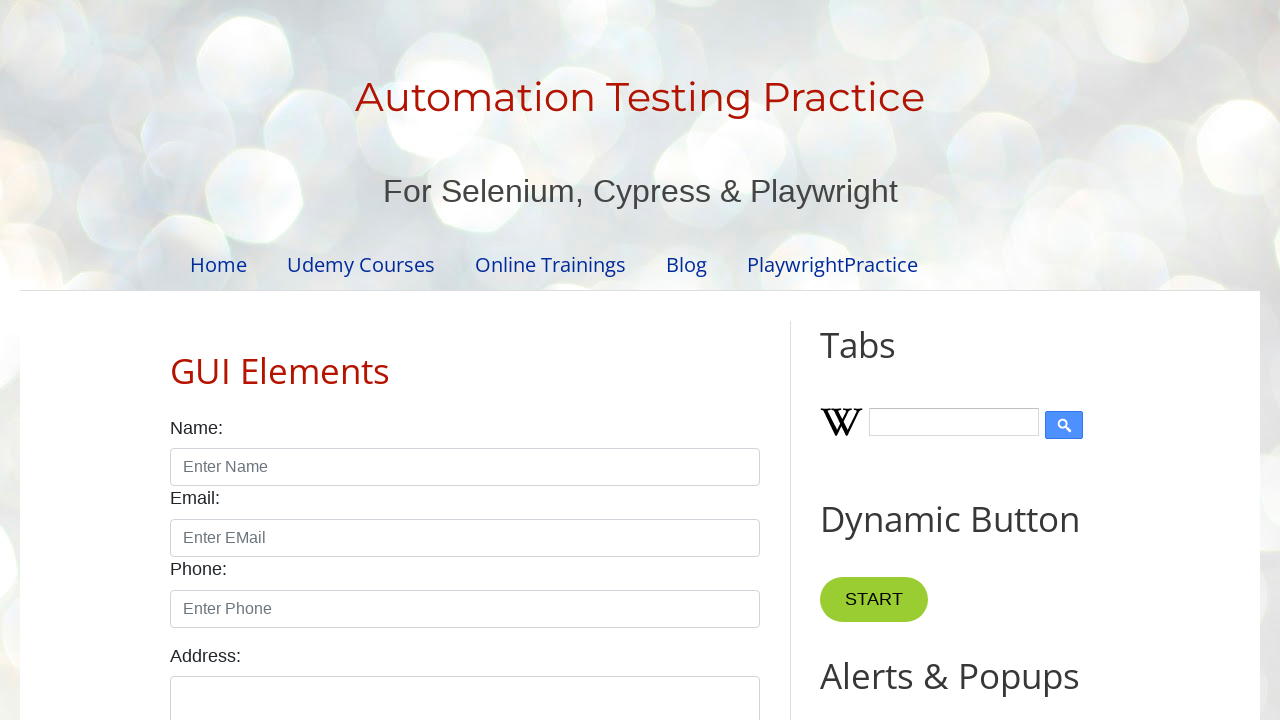

Found 'Amit' in the author column
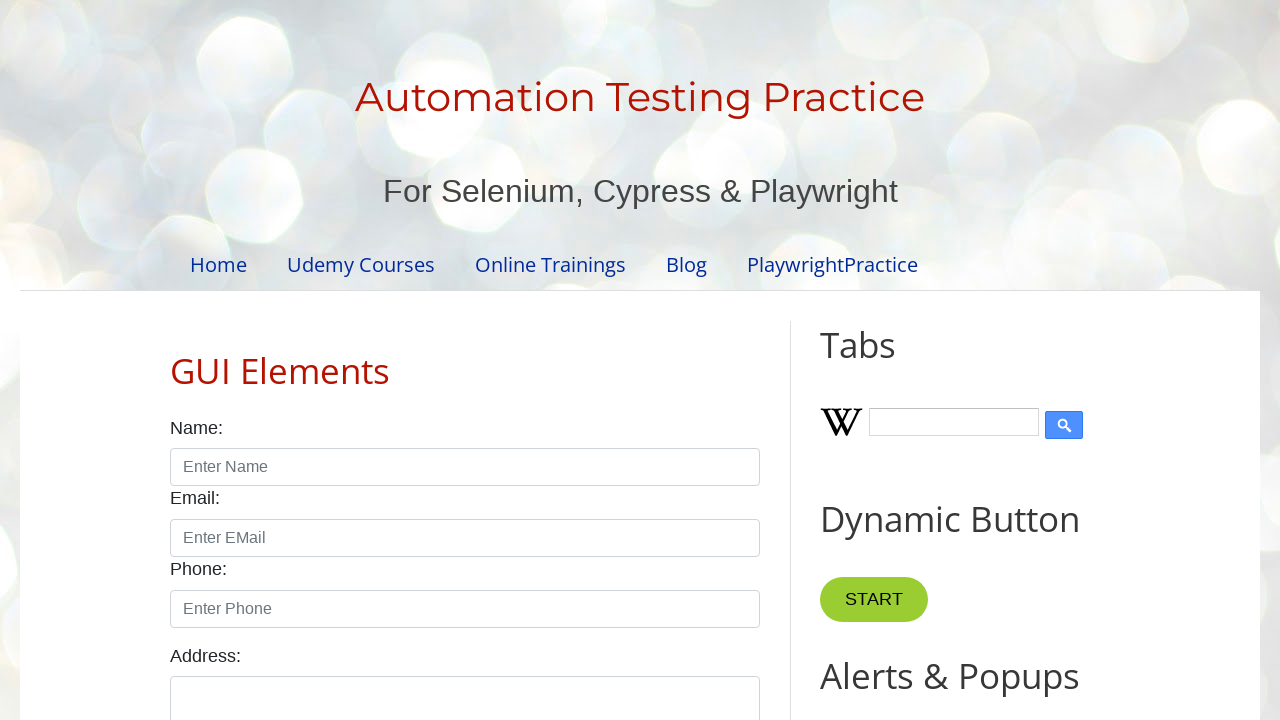

Verified book name is accessible for Amit's row 2
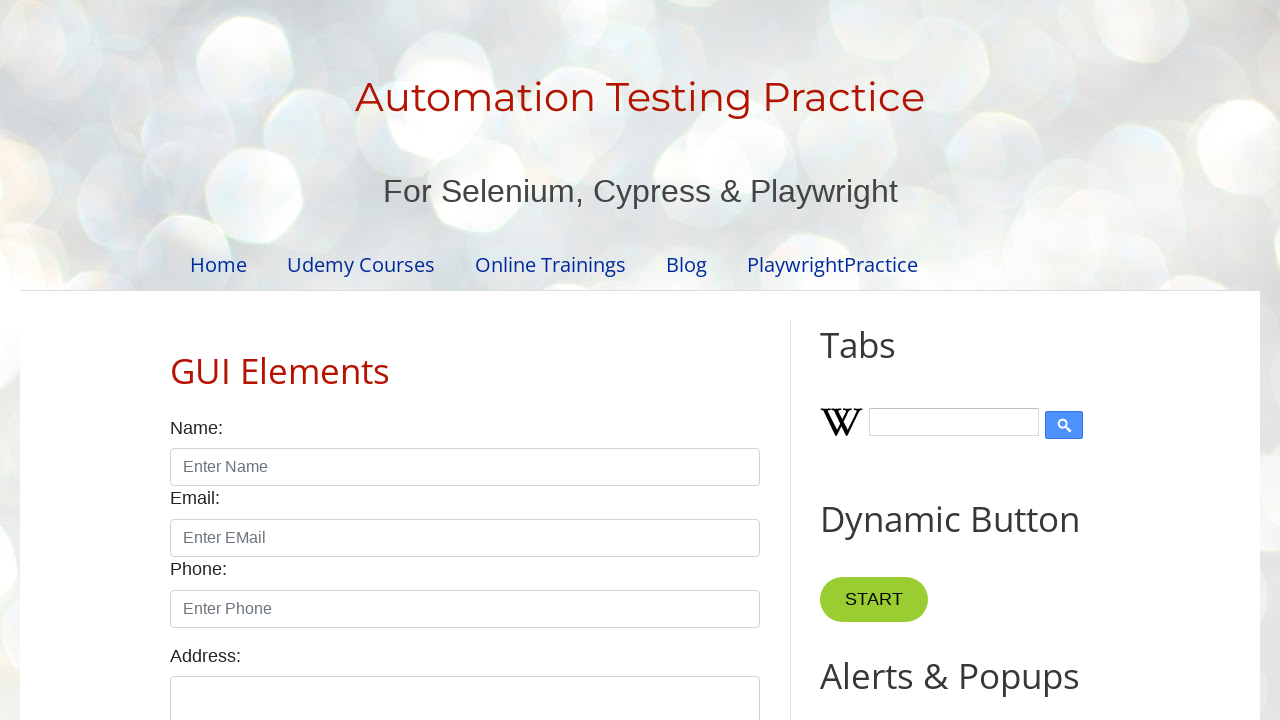

Verified book price is accessible for Amit's row 2
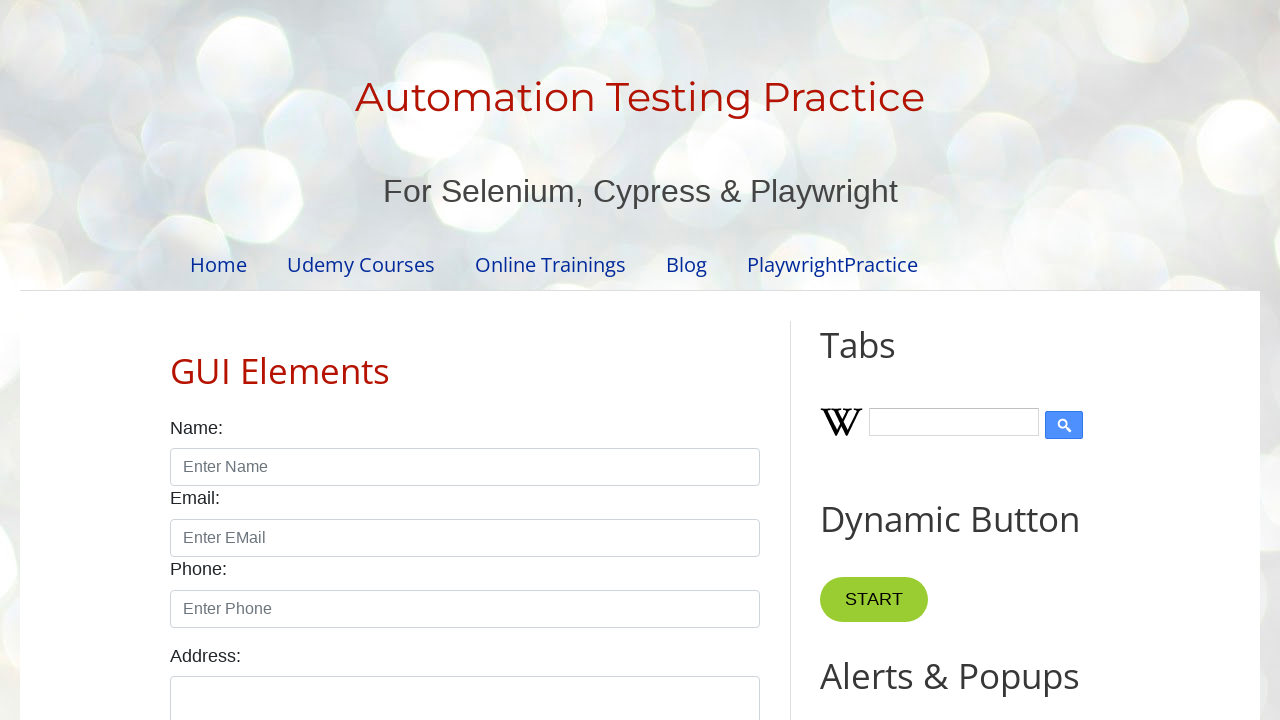

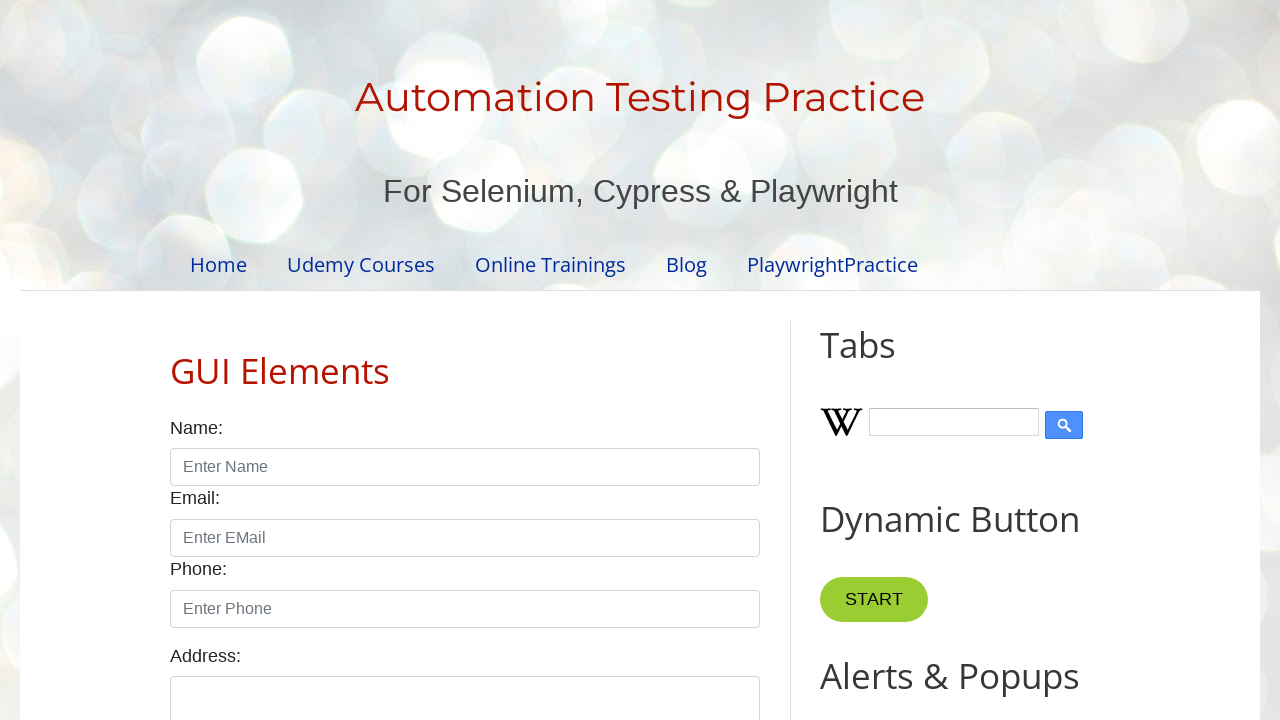